A more resilient test for multiple window handling that explicitly tracks window handles before and after clicking the link to open a new window, then verifies both windows have the correct titles.

Starting URL: http://the-internet.herokuapp.com/windows

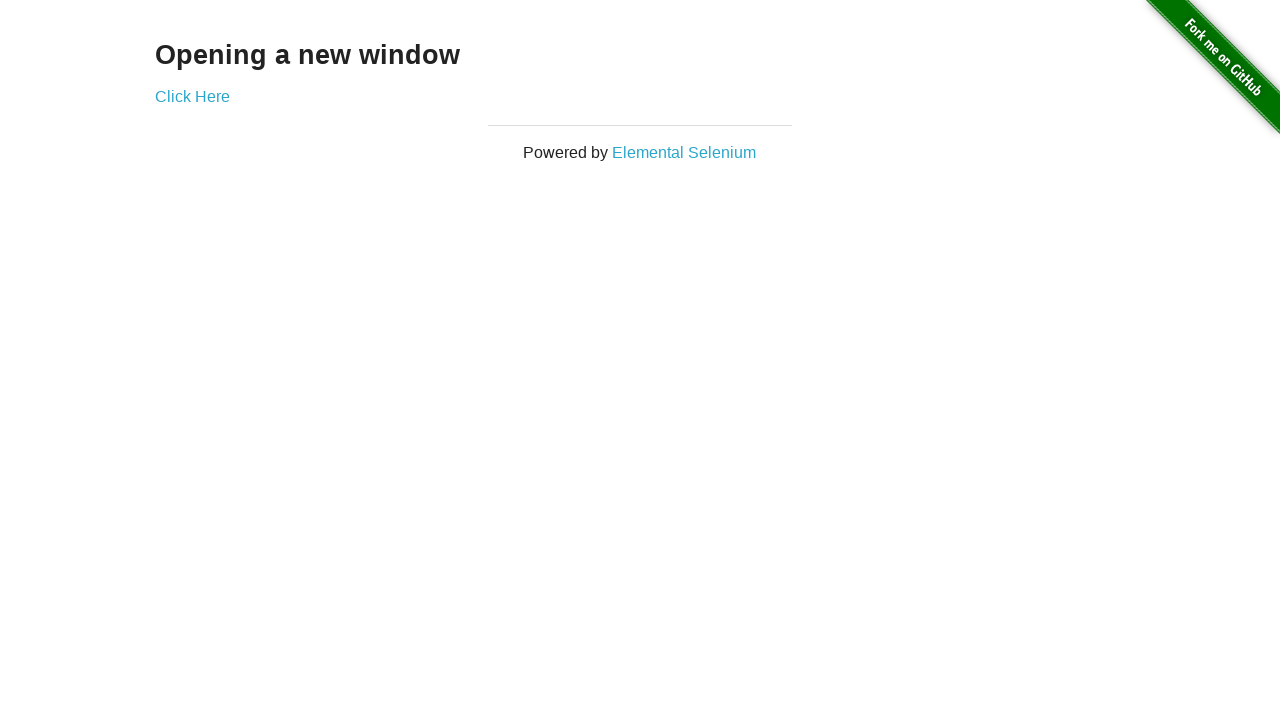

Stored reference to first page
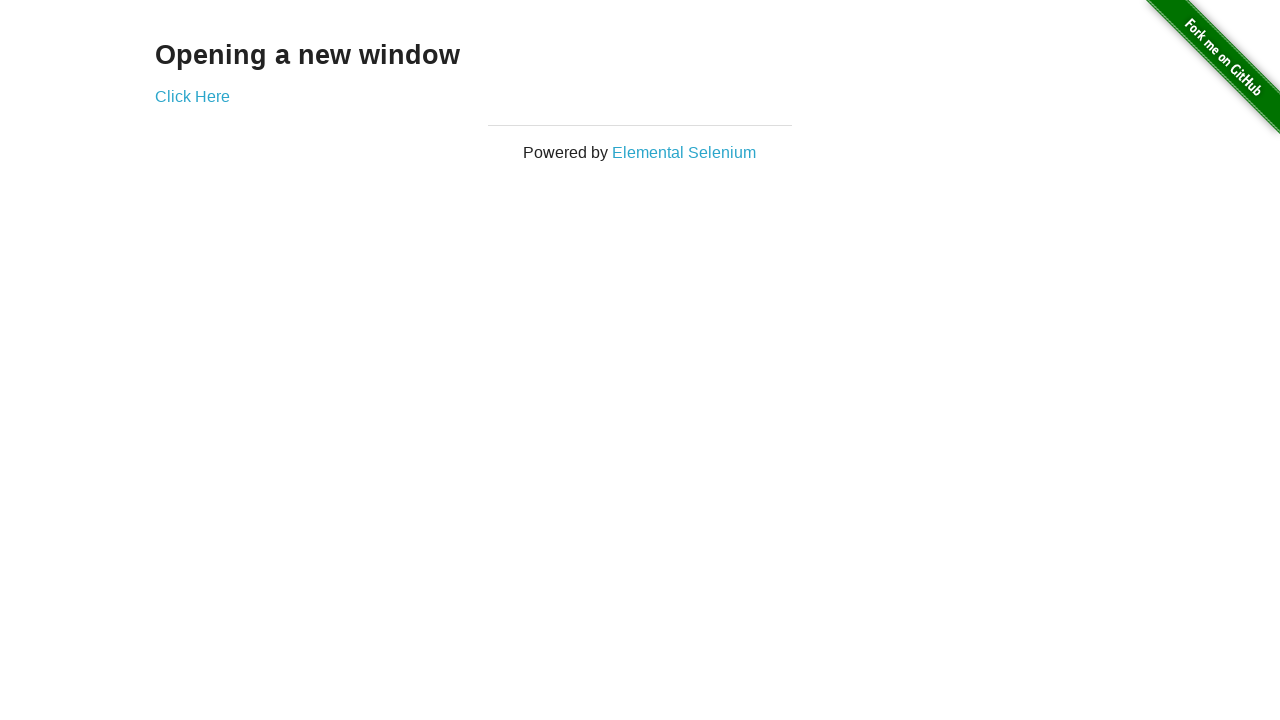

Clicked link to open new window at (192, 96) on .example a
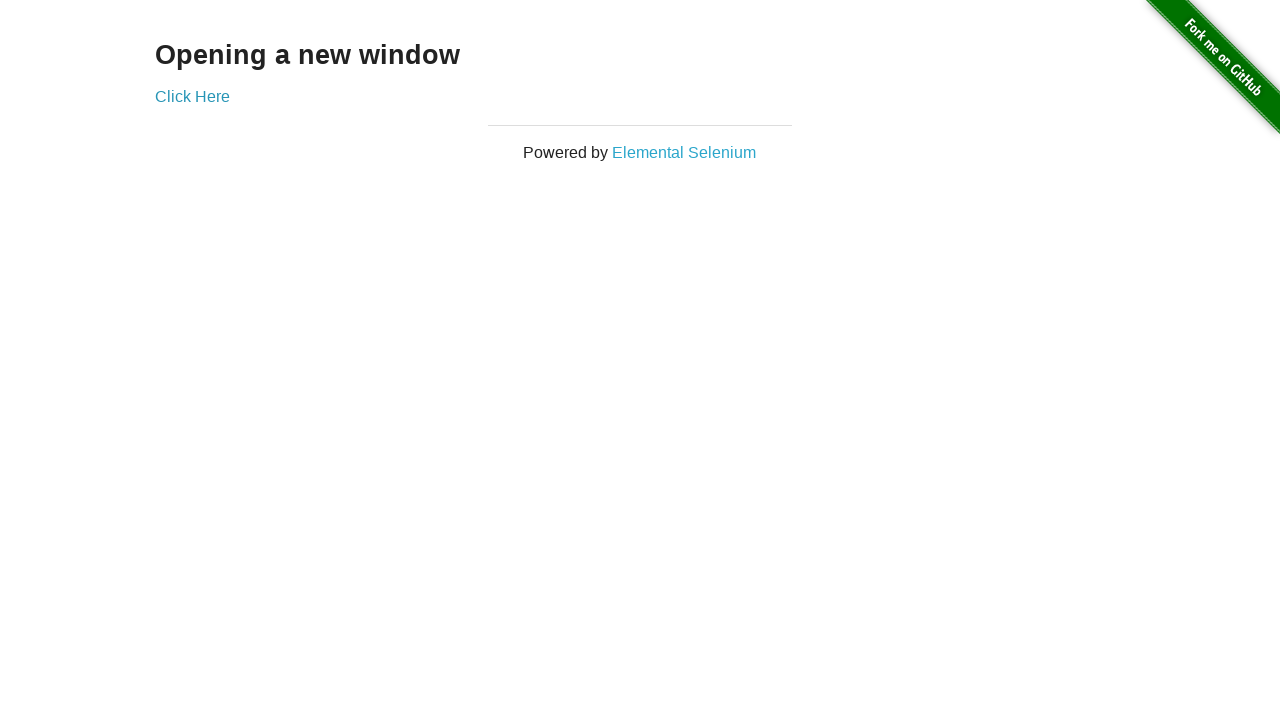

Captured new page object from context
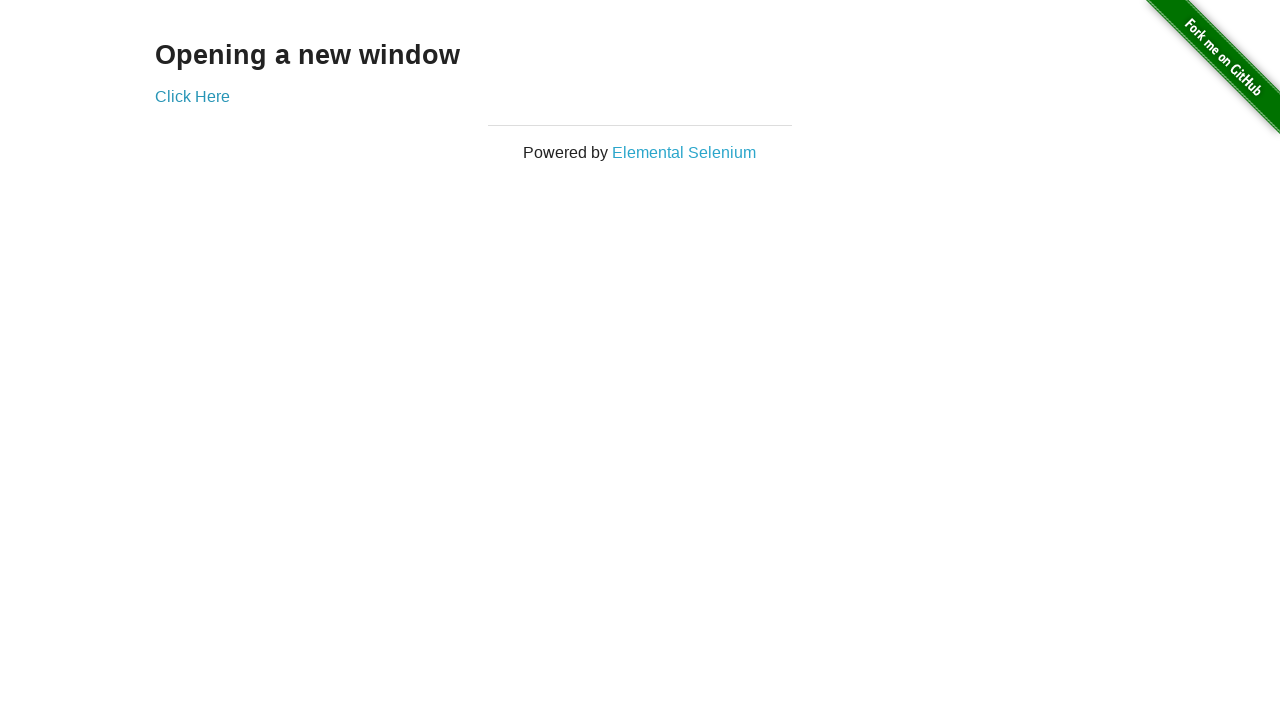

Verified first window title is not 'New Window'
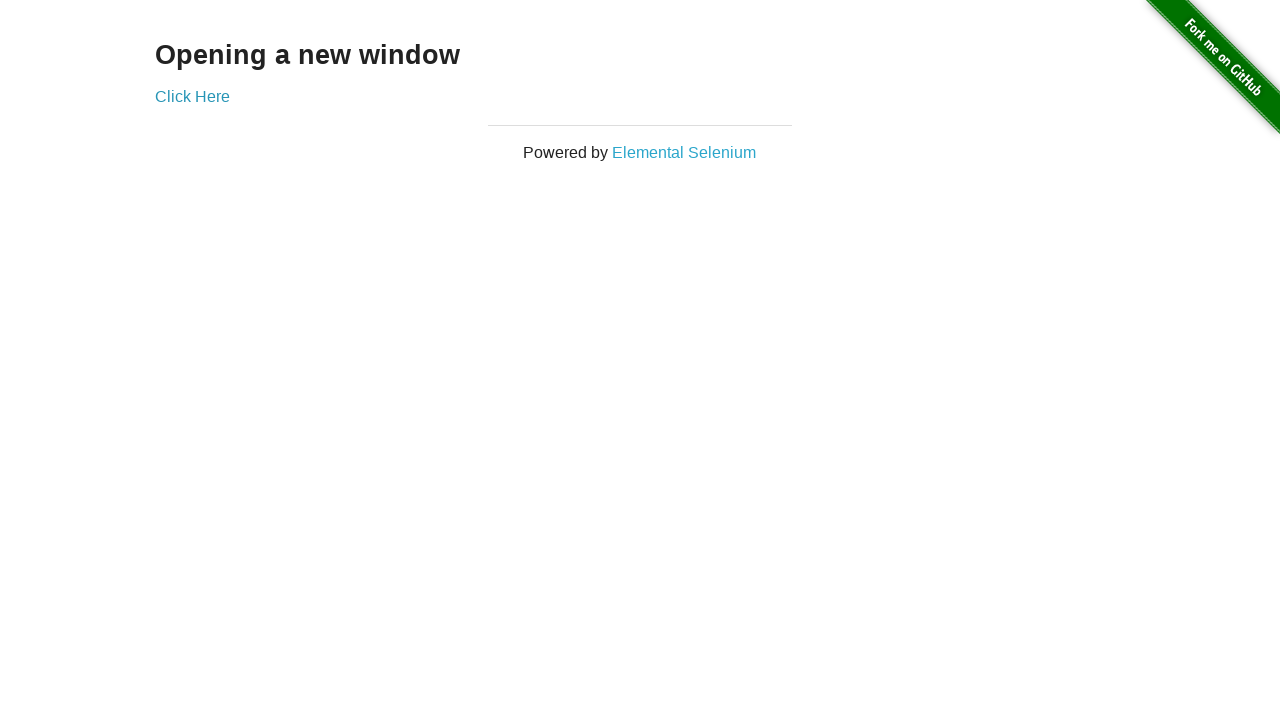

New window finished loading
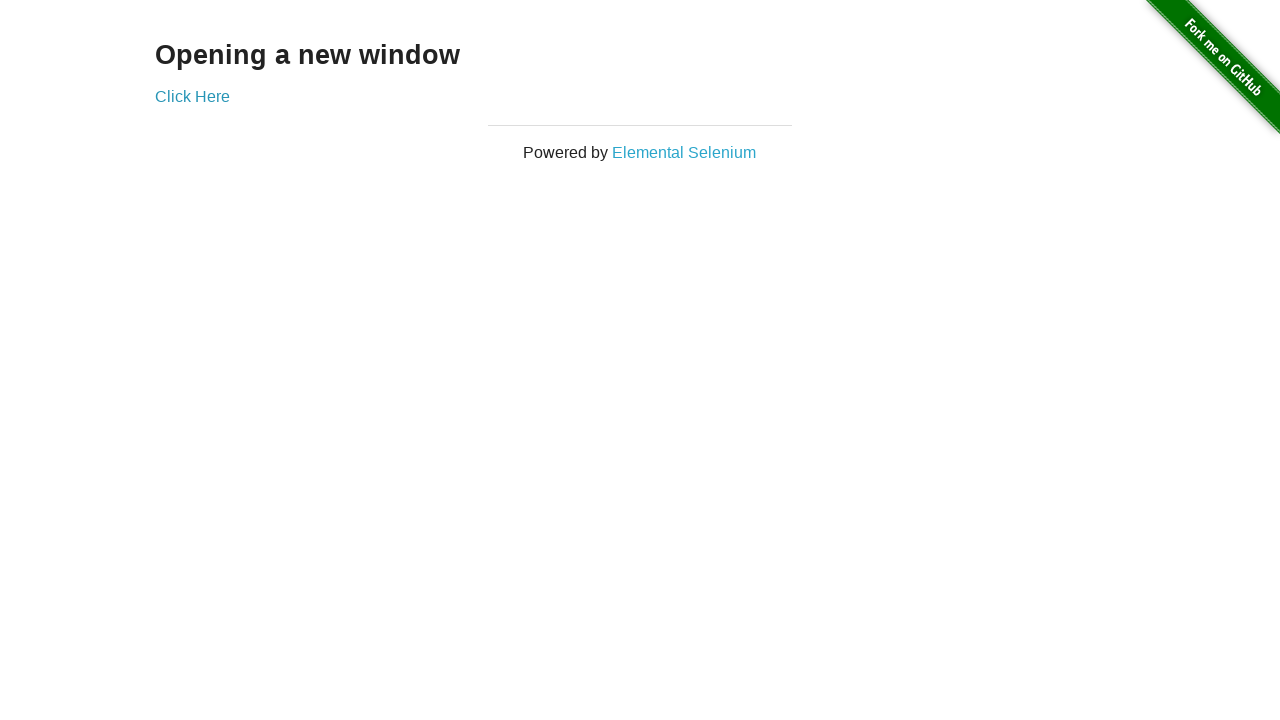

Verified new window title is 'New Window'
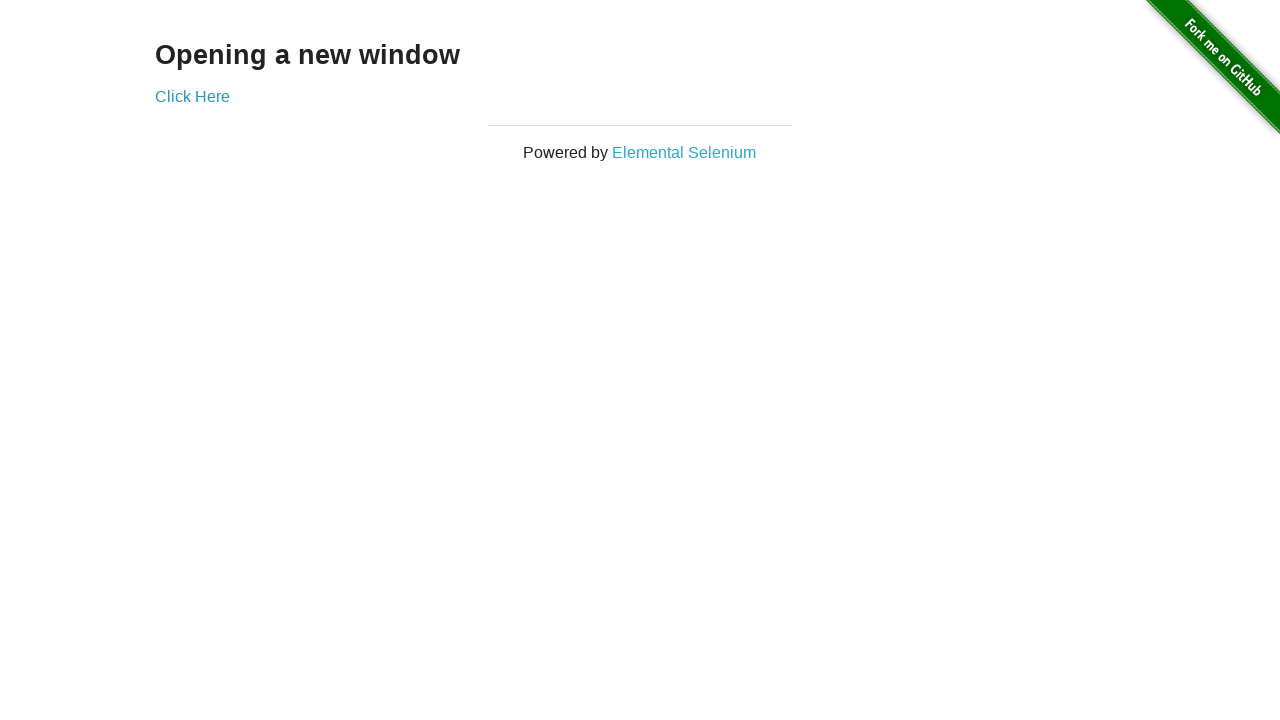

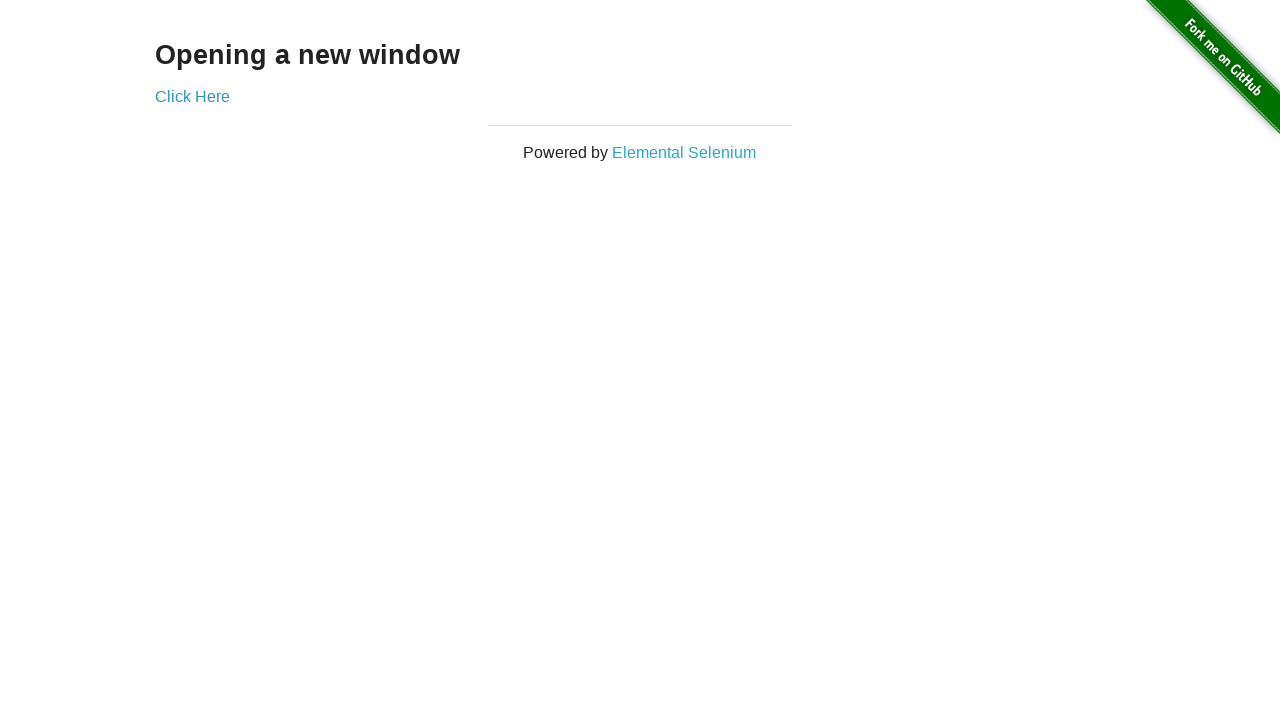